Tests various button widget interactions on jQuery UI demo page by clicking different button types (button element, input button, and anchor styled as button)

Starting URL: https://jqueryui.com/button/

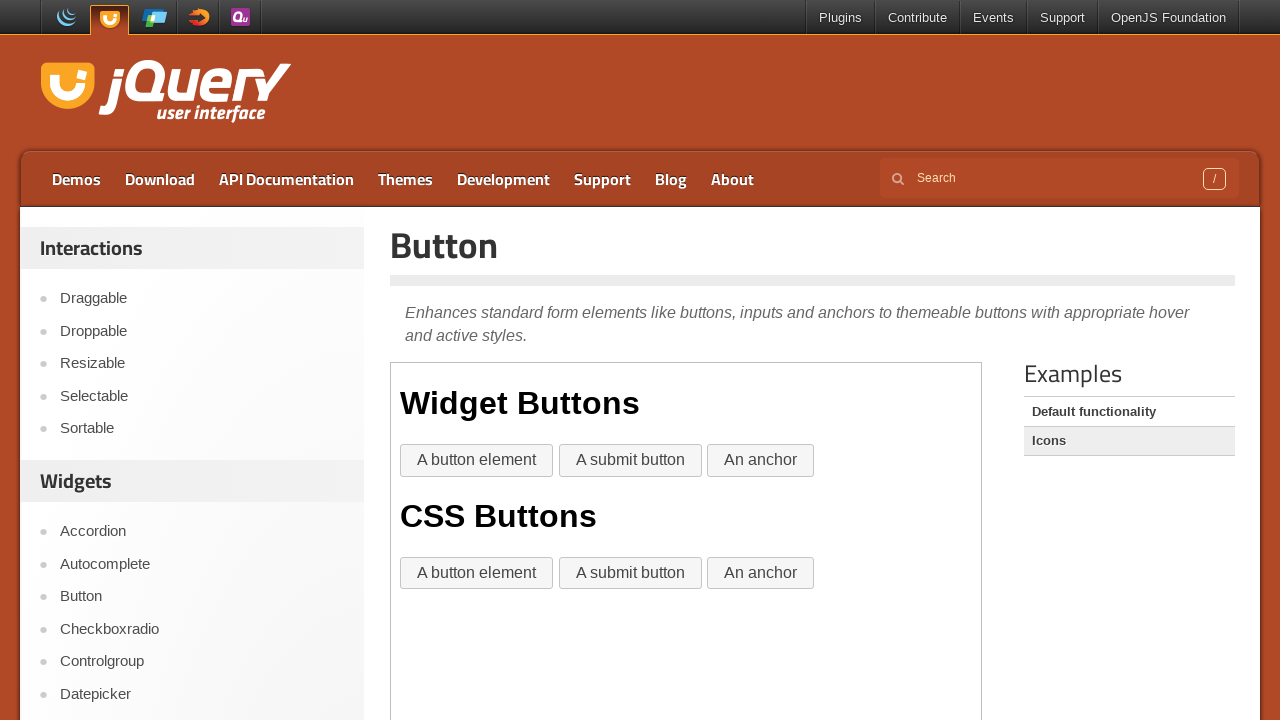

Located iframe containing button demo
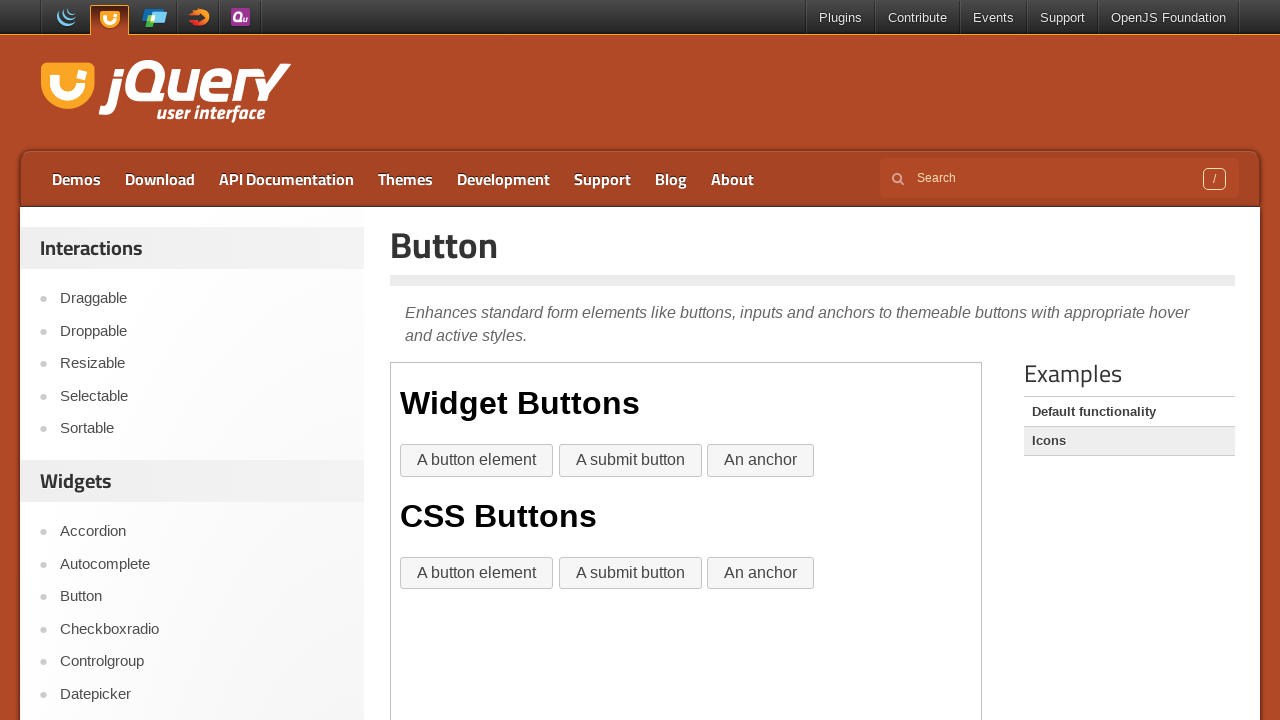

Clicked button element at (477, 461) on iframe >> nth=0 >> internal:control=enter-frame >> xpath=//div//button[text()='A
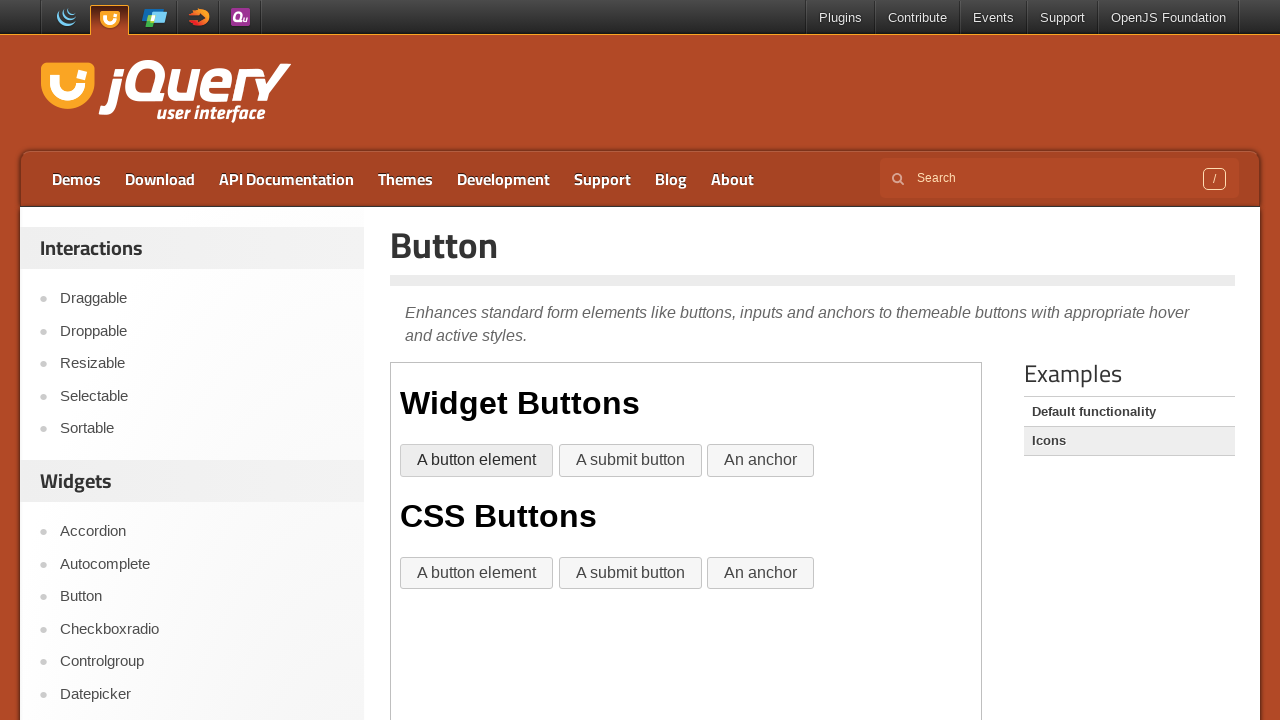

Clicked input button at (630, 461) on iframe >> nth=0 >> internal:control=enter-frame >> xpath=//input[@class='ui-butt
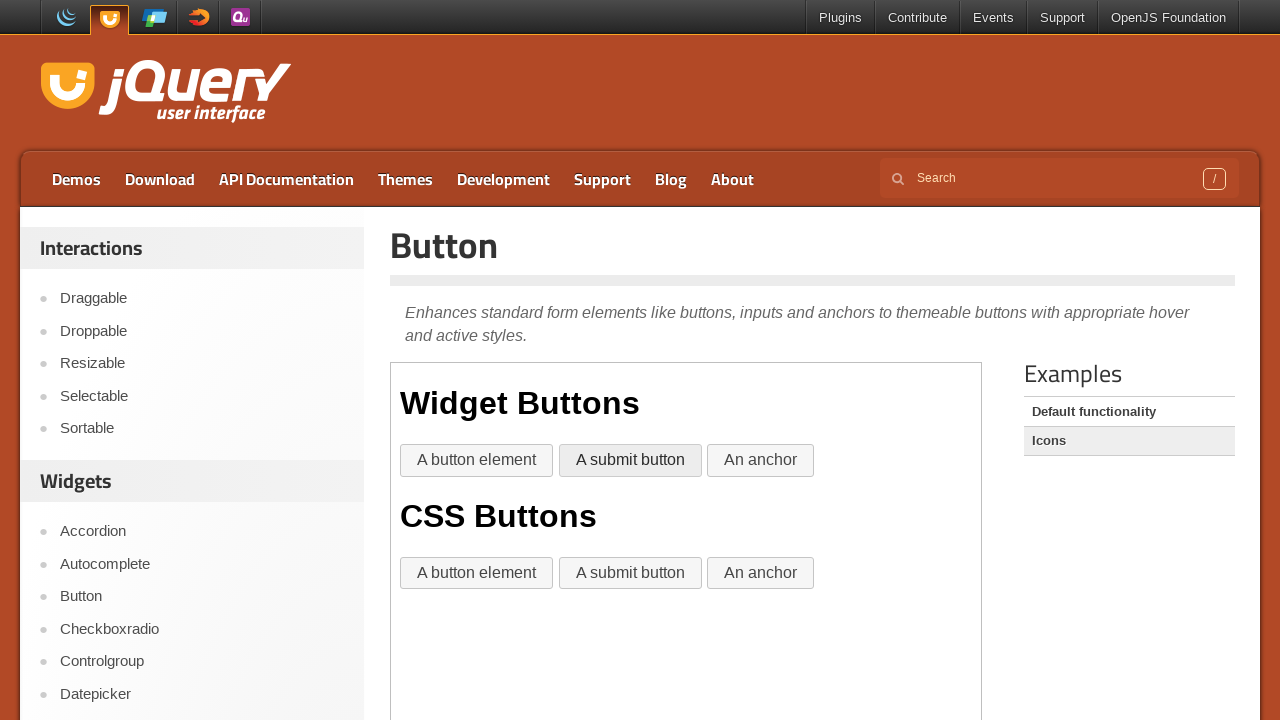

Clicked anchor styled as button at (761, 461) on iframe >> nth=0 >> internal:control=enter-frame >> xpath=//div//a[text()='An anc
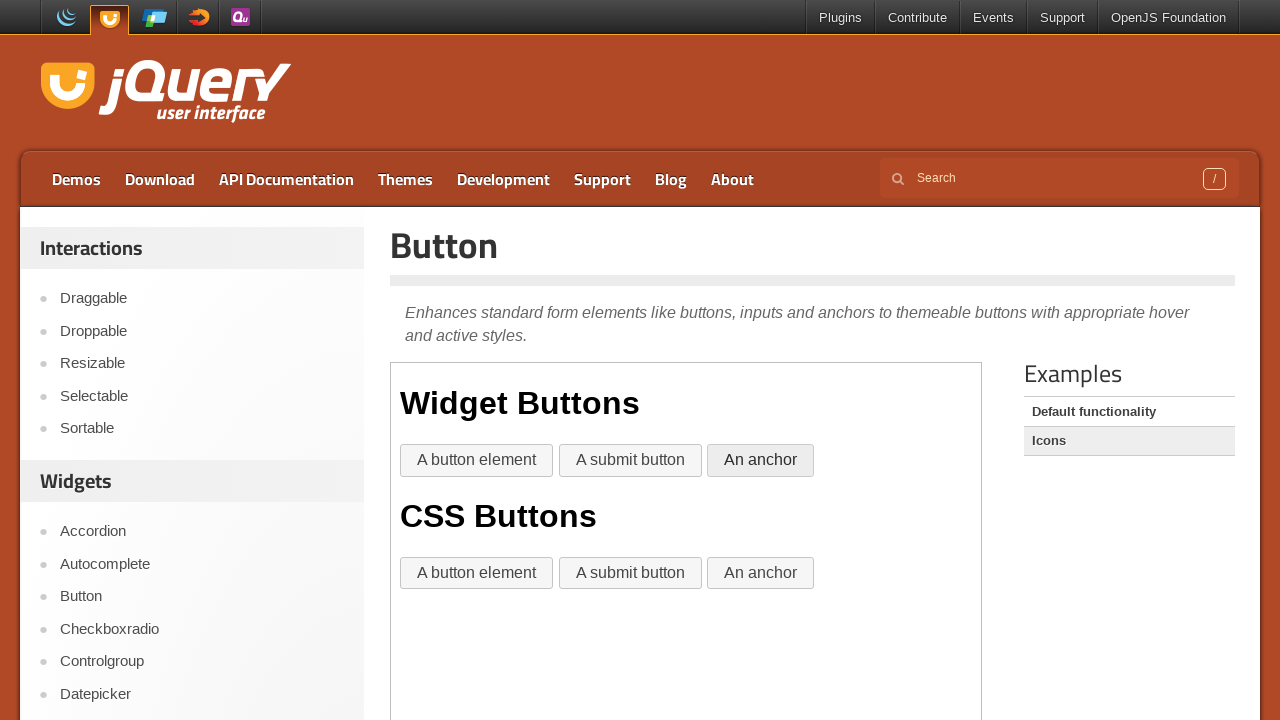

Clicked CSS-styled button at (477, 573) on iframe >> nth=0 >> internal:control=enter-frame >> xpath=//button[@class='ui-but
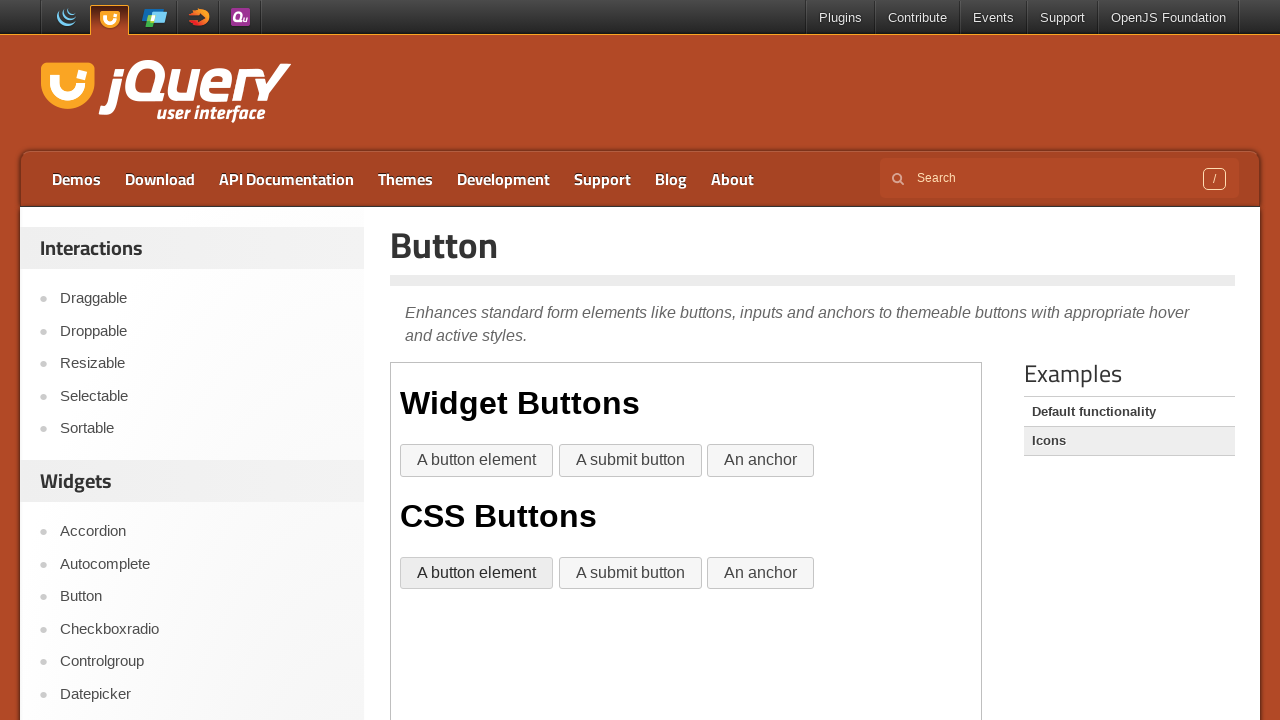

Clicked CSS-styled input button at (630, 573) on iframe >> nth=0 >> internal:control=enter-frame >> xpath=//input[@class='ui-butt
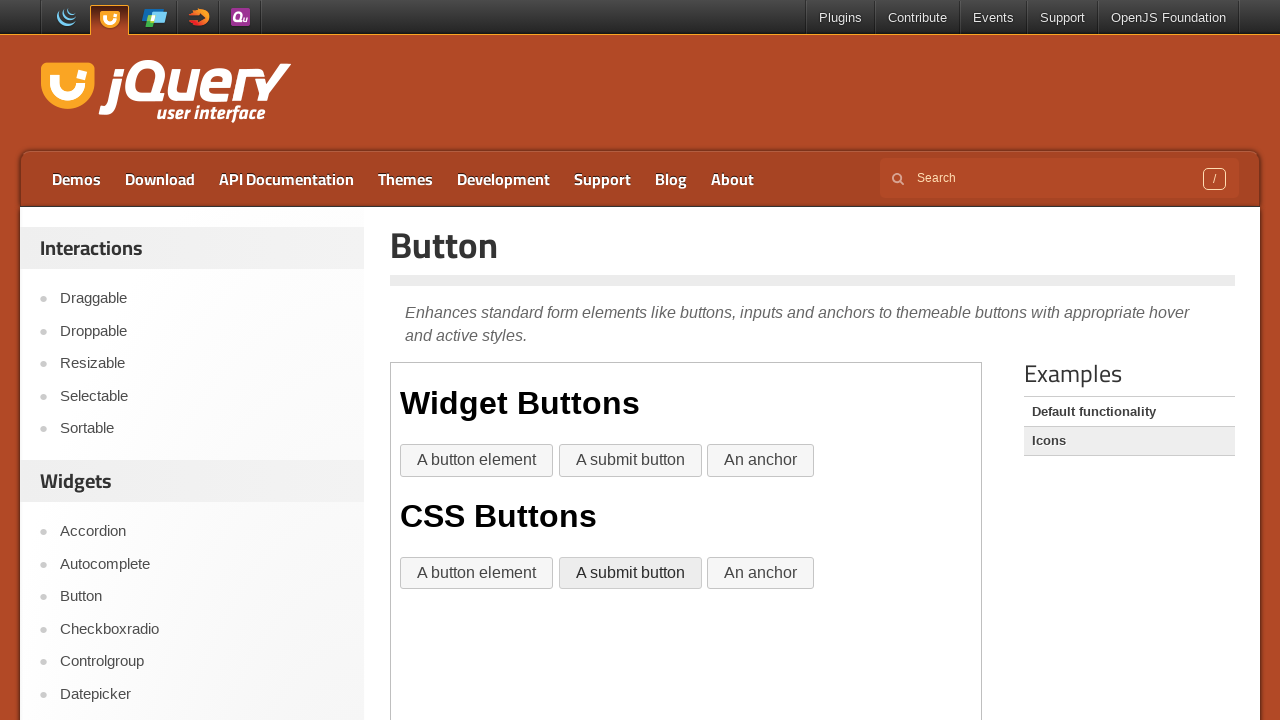

Clicked CSS-styled anchor button at (761, 573) on iframe >> nth=0 >> internal:control=enter-frame >> xpath=//a[@class='ui-button u
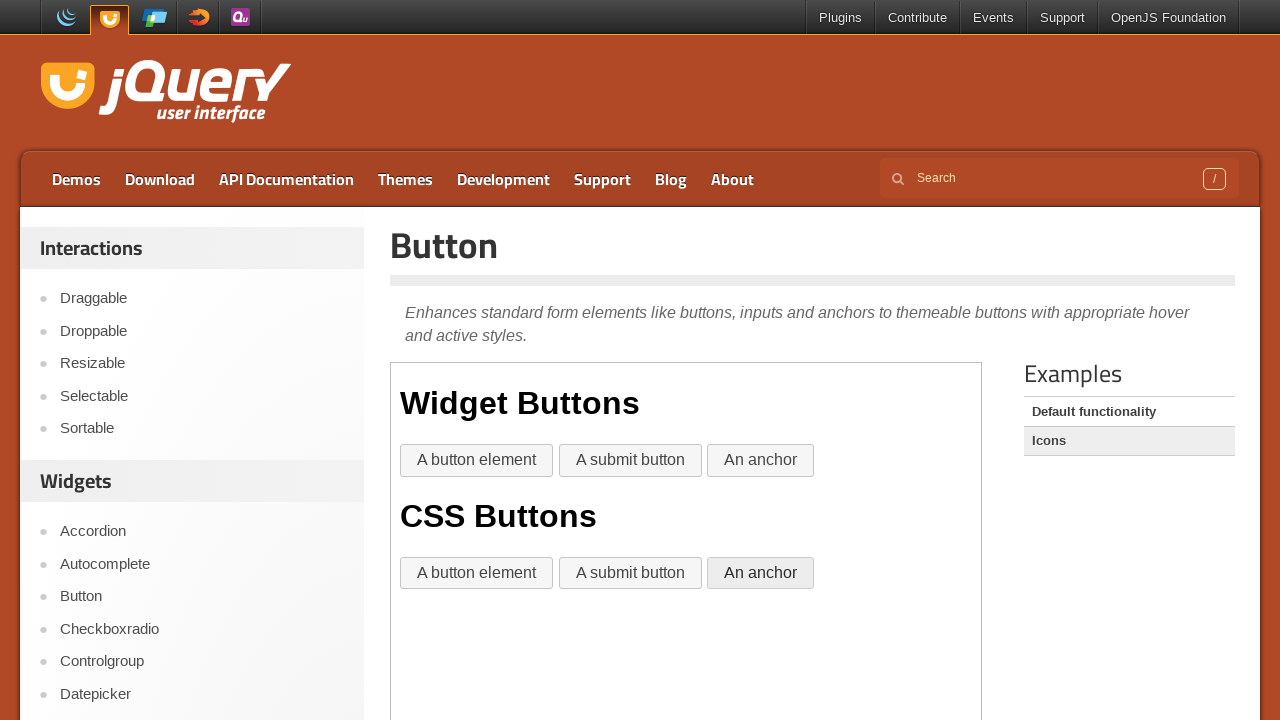

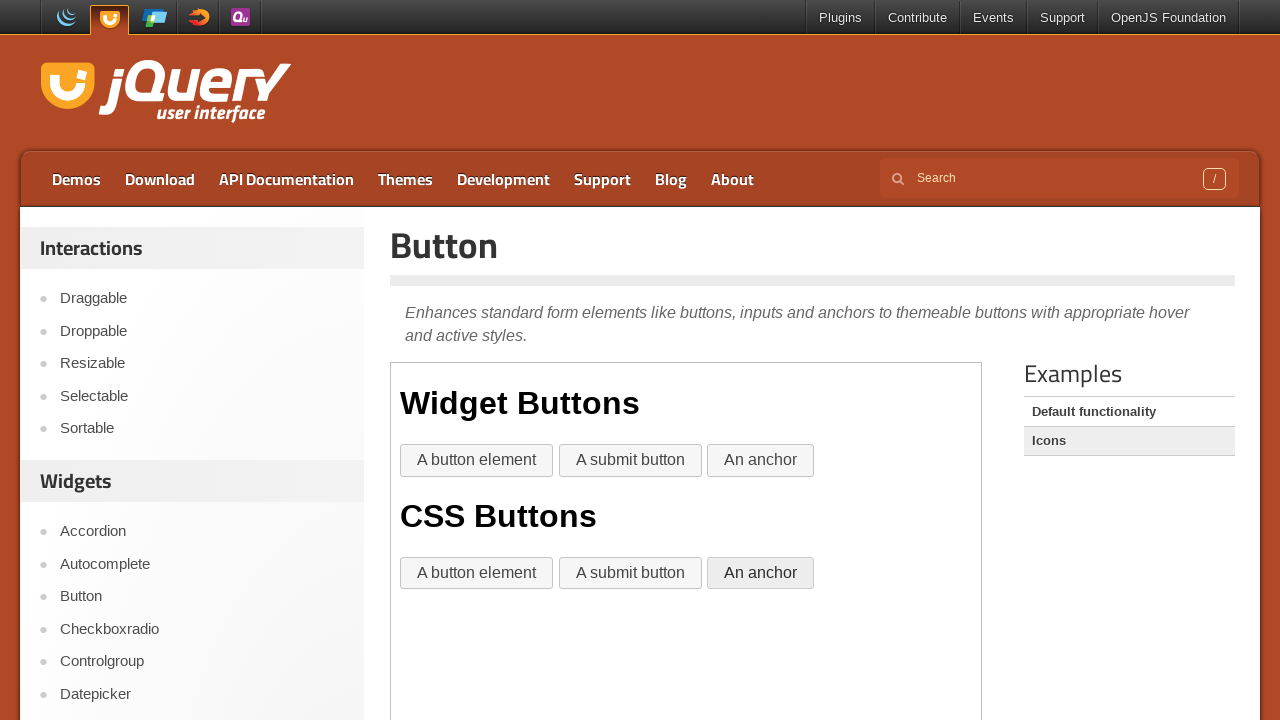